Tests navigation from the Playwright homepage by clicking the "Get started" link and verifying the Installation heading appears

Starting URL: https://playwright.dev/

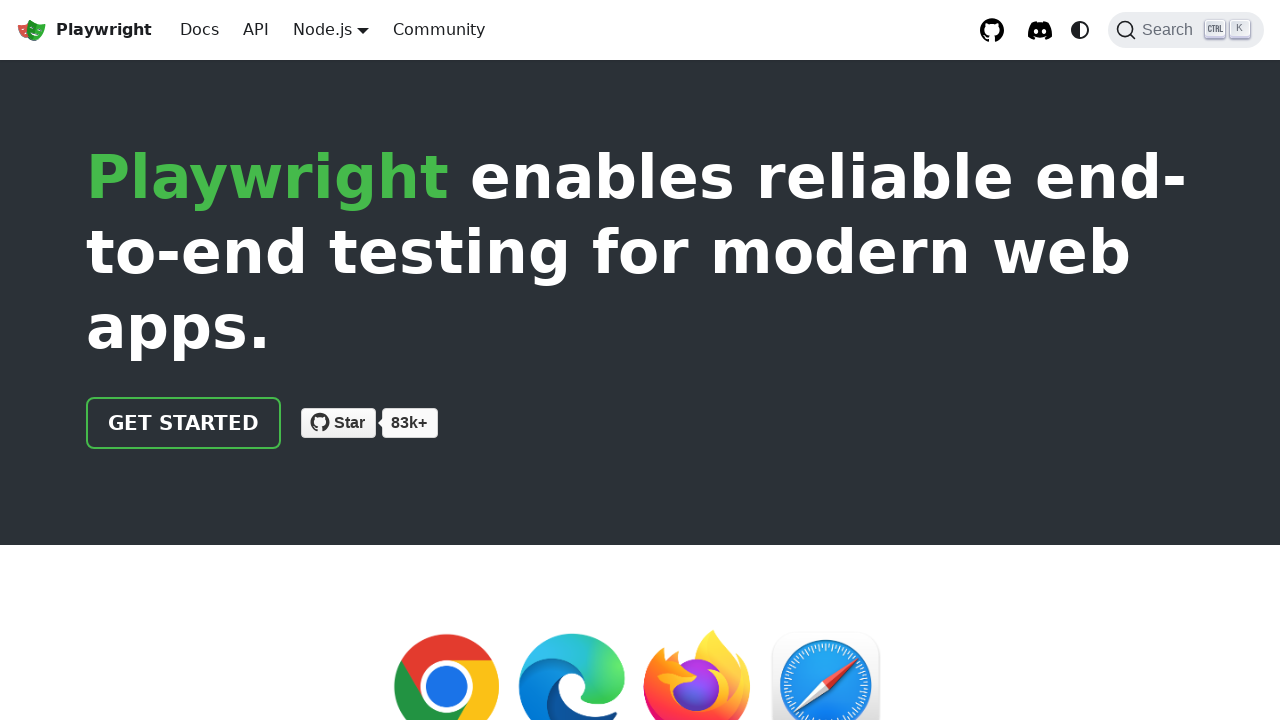

Navigated to Playwright homepage
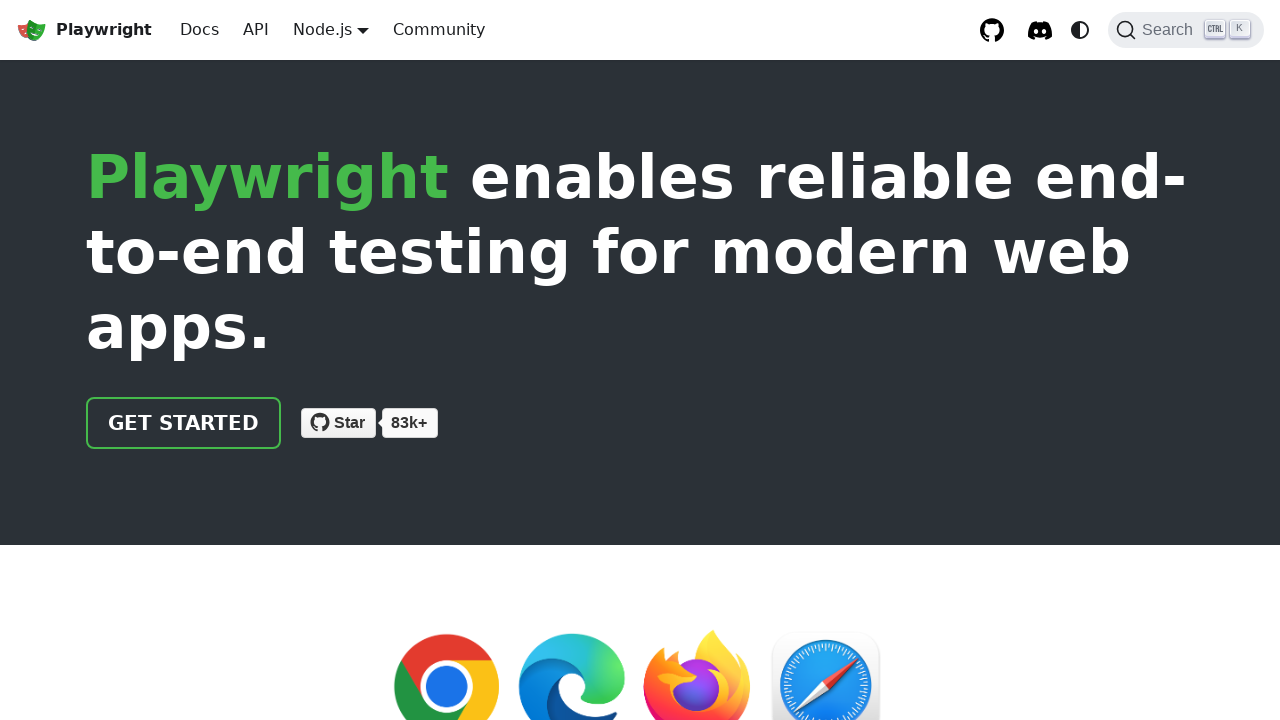

Clicked 'Get started' link at (184, 423) on internal:role=link[name="Get started"i]
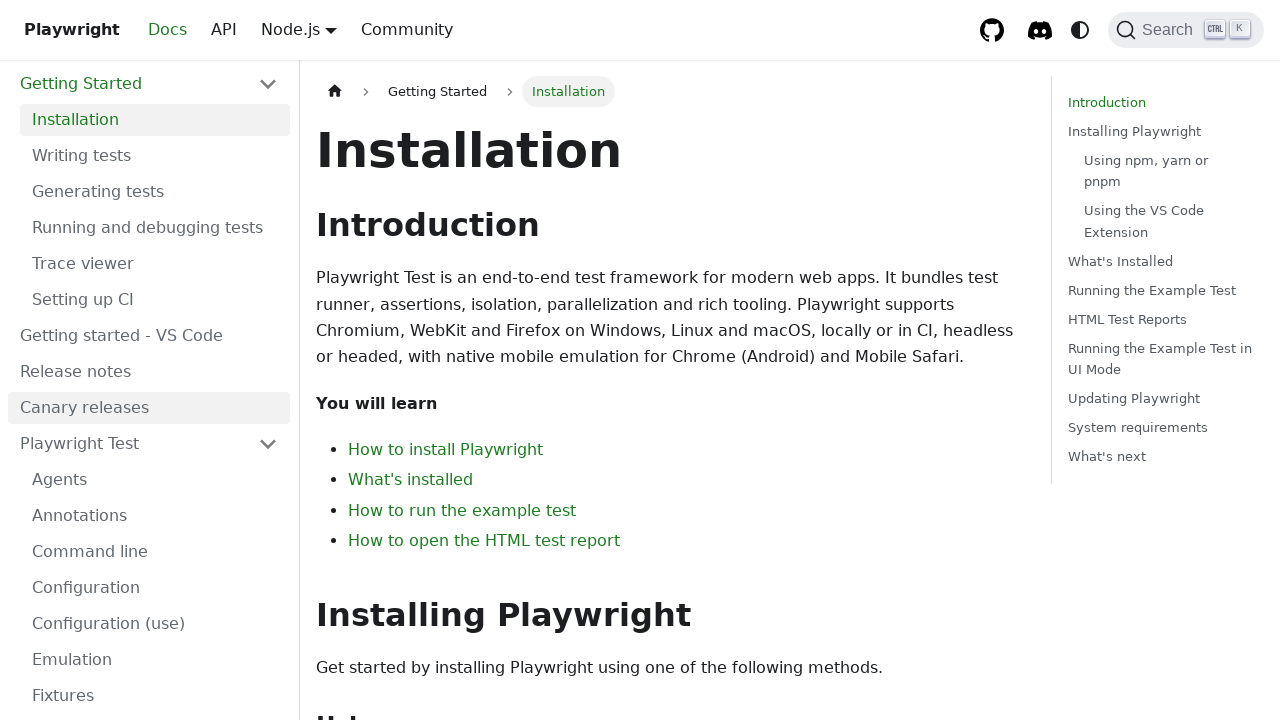

Installation heading is visible
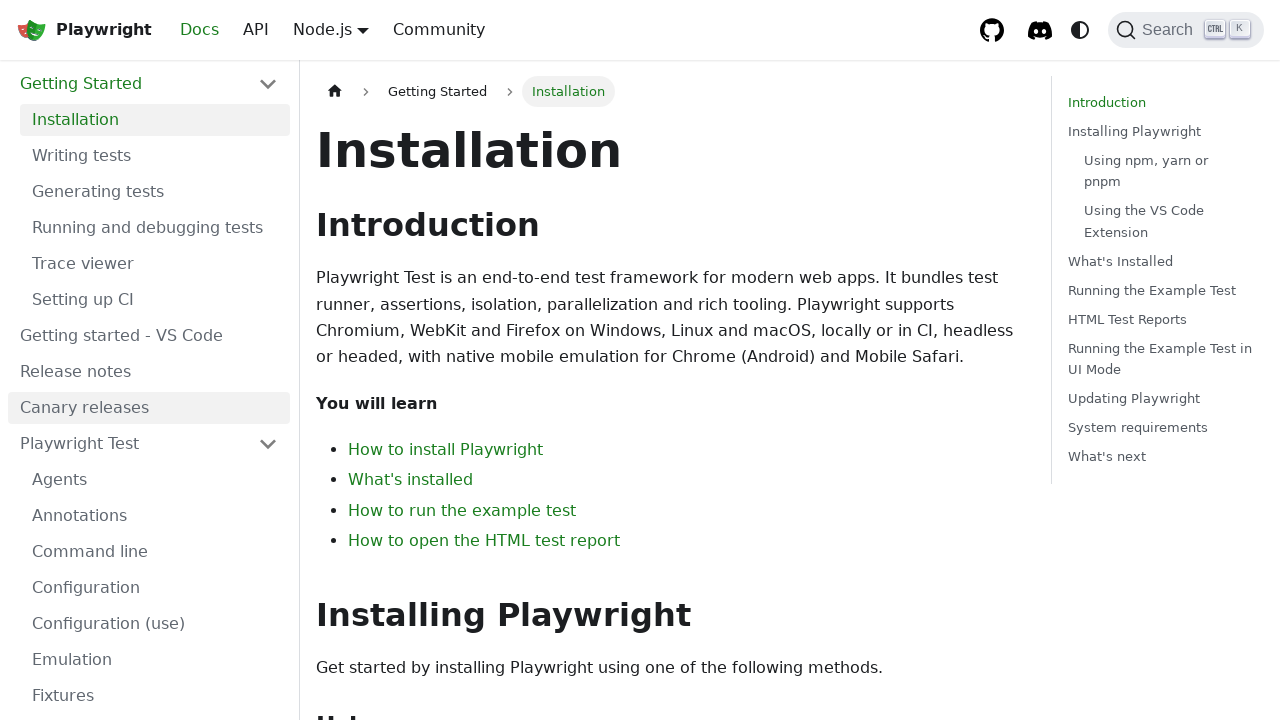

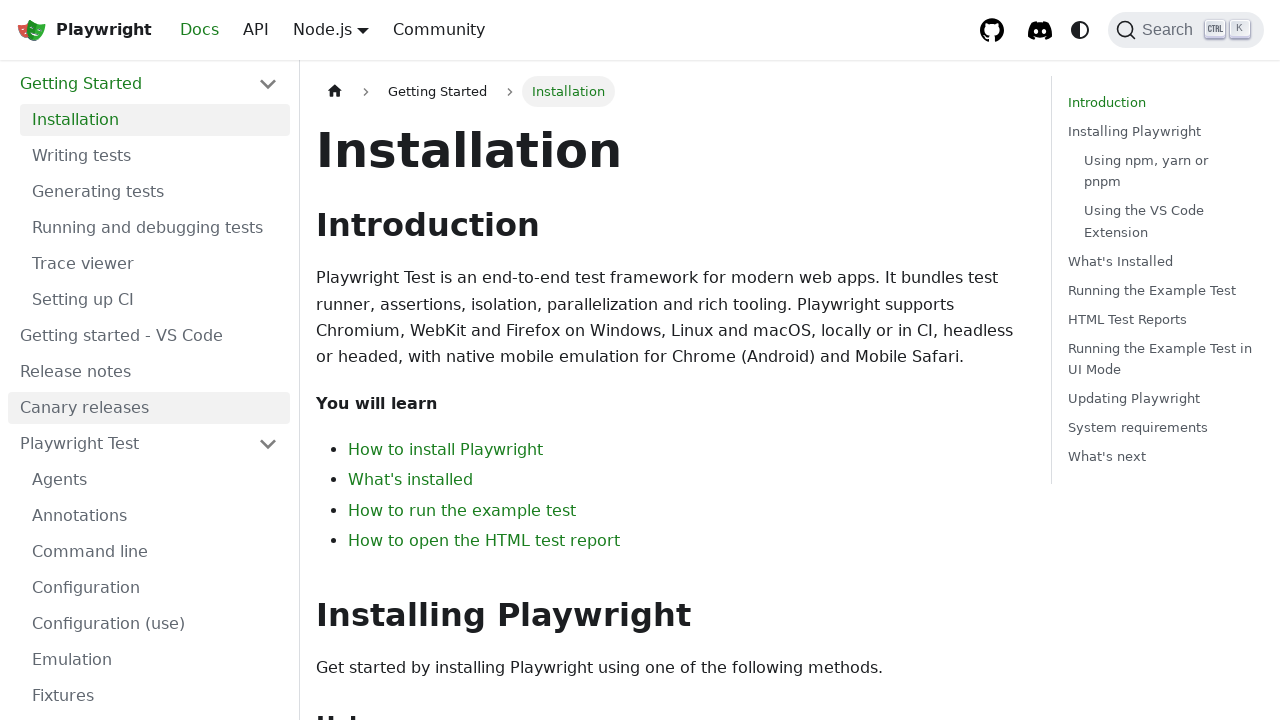